Navigates to SpiceJet airline website and verifies that navigation links (anchor elements) are present on the page

Starting URL: https://www.spicejet.com/

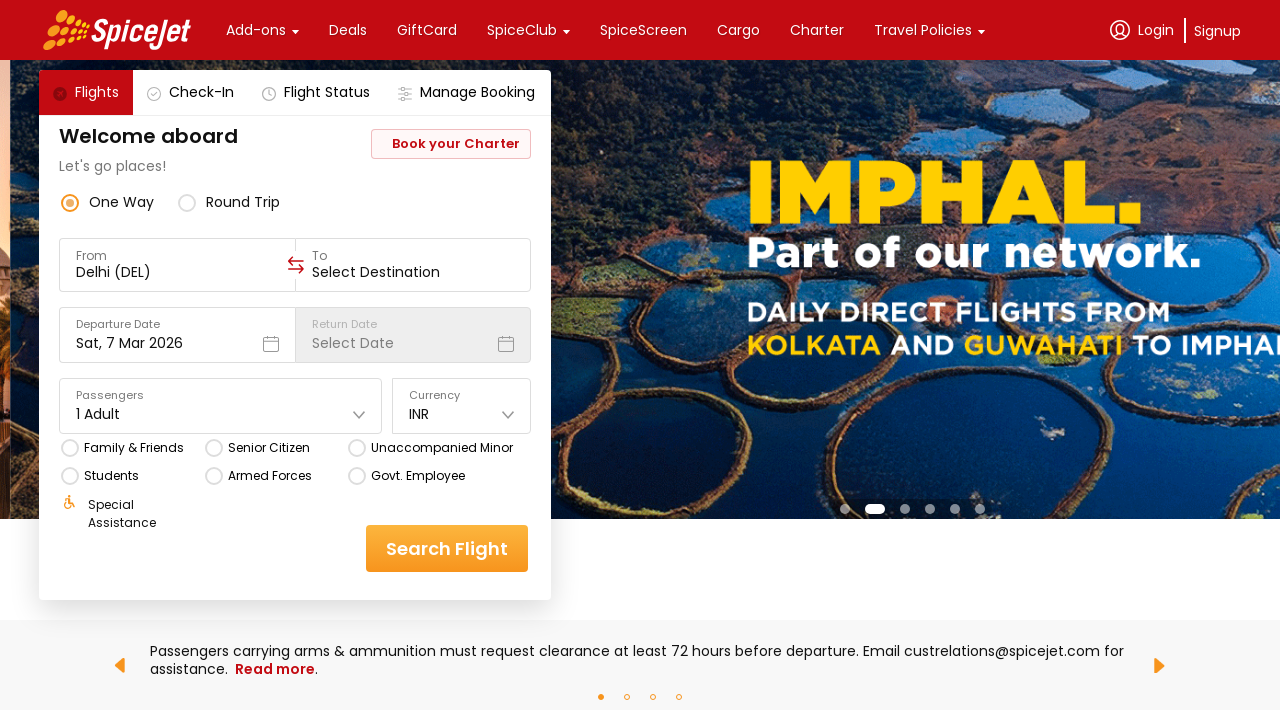

Waited for anchor elements to load on SpiceJet page
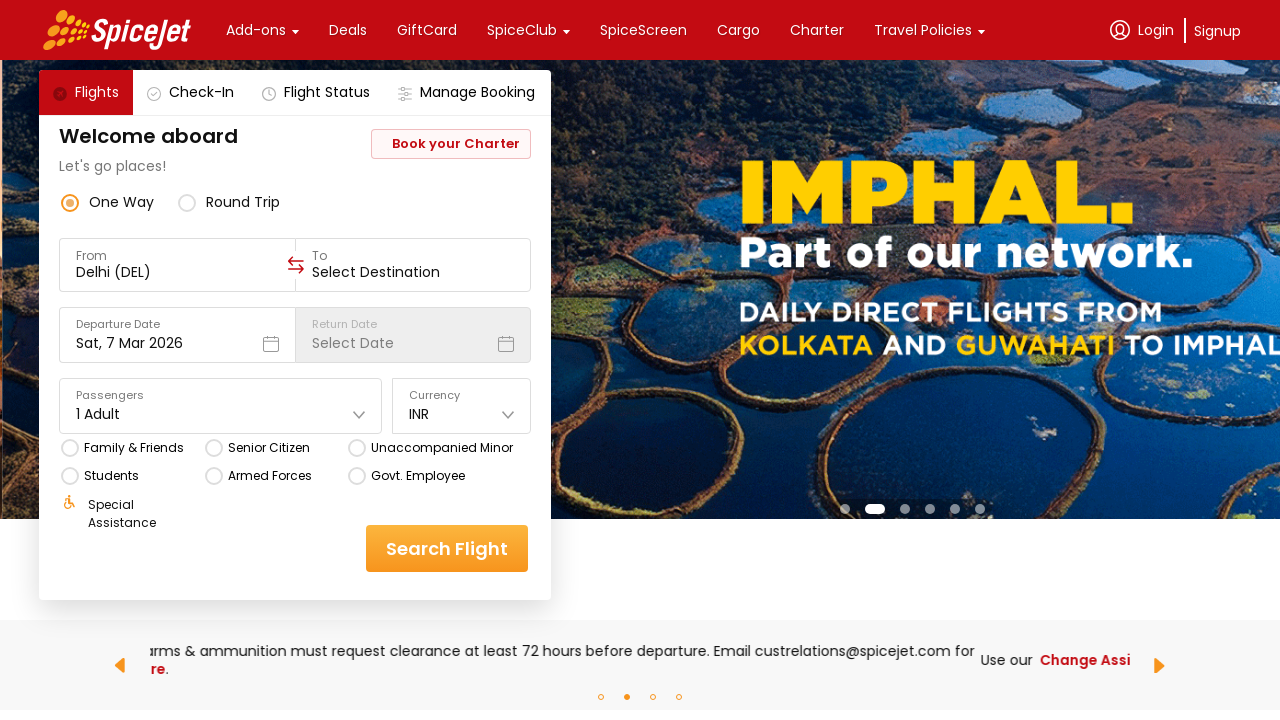

Located all anchor elements on the page
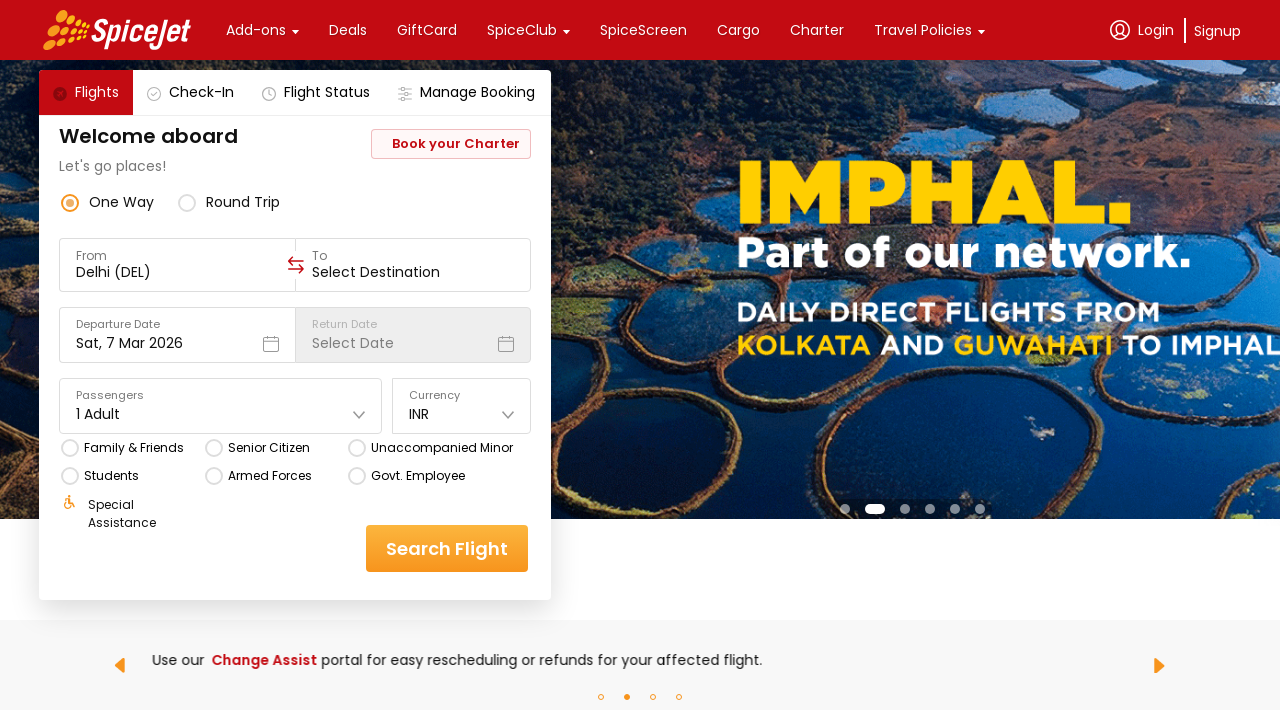

Verified that navigation links (anchor elements) are present on SpiceJet page
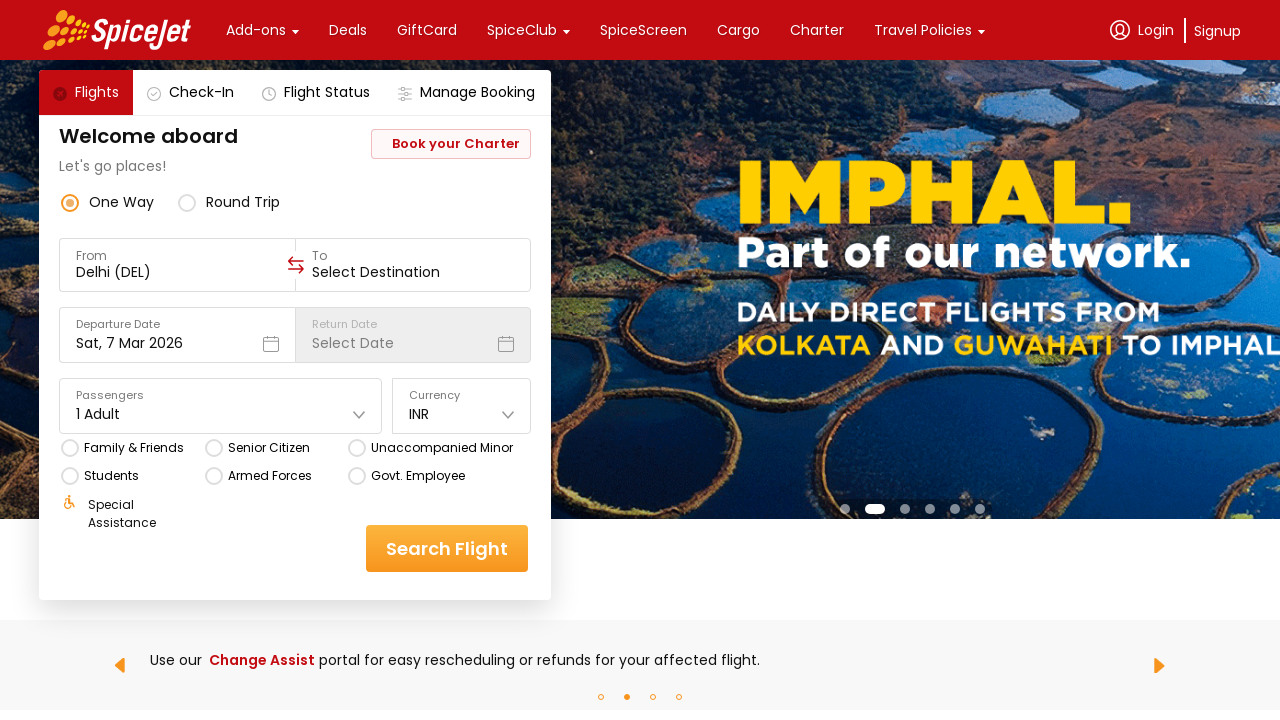

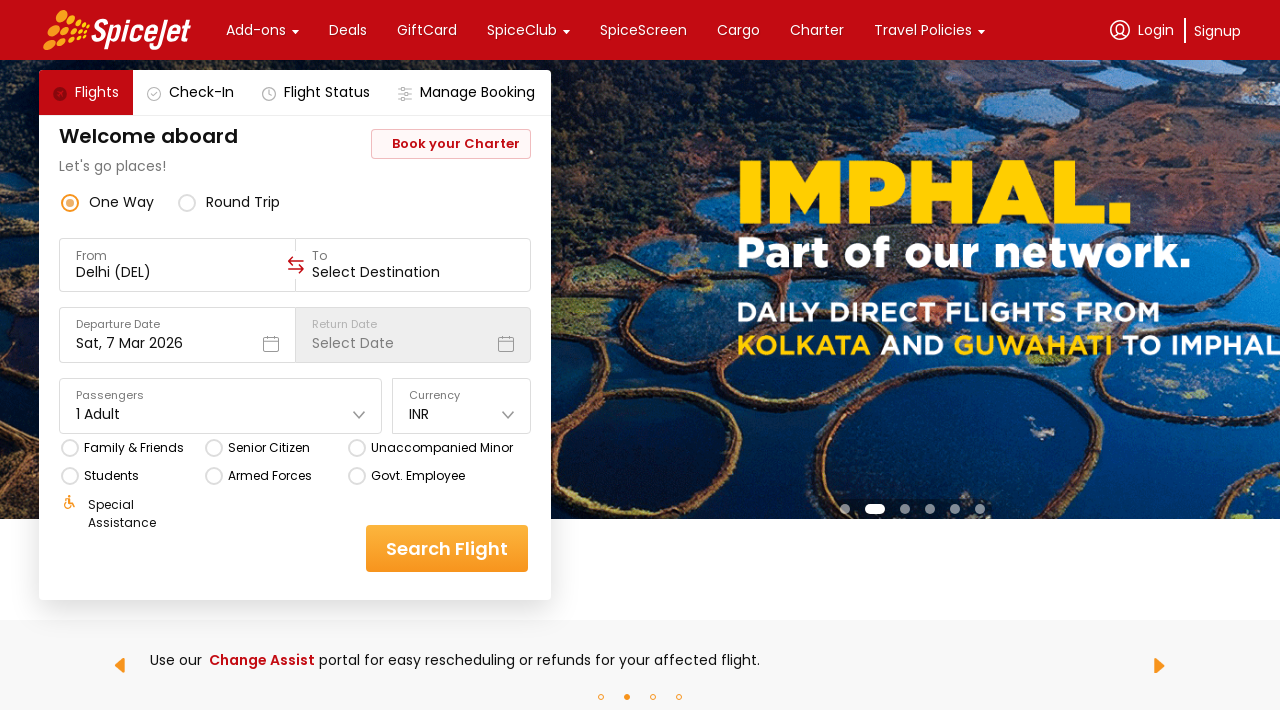